Tests that a user can navigate from the home page to the registration form by clicking the Login link and then the Register link, verifying the correct URL is reached.

Starting URL: http://training.skillo-bg.com:4200/posts/all

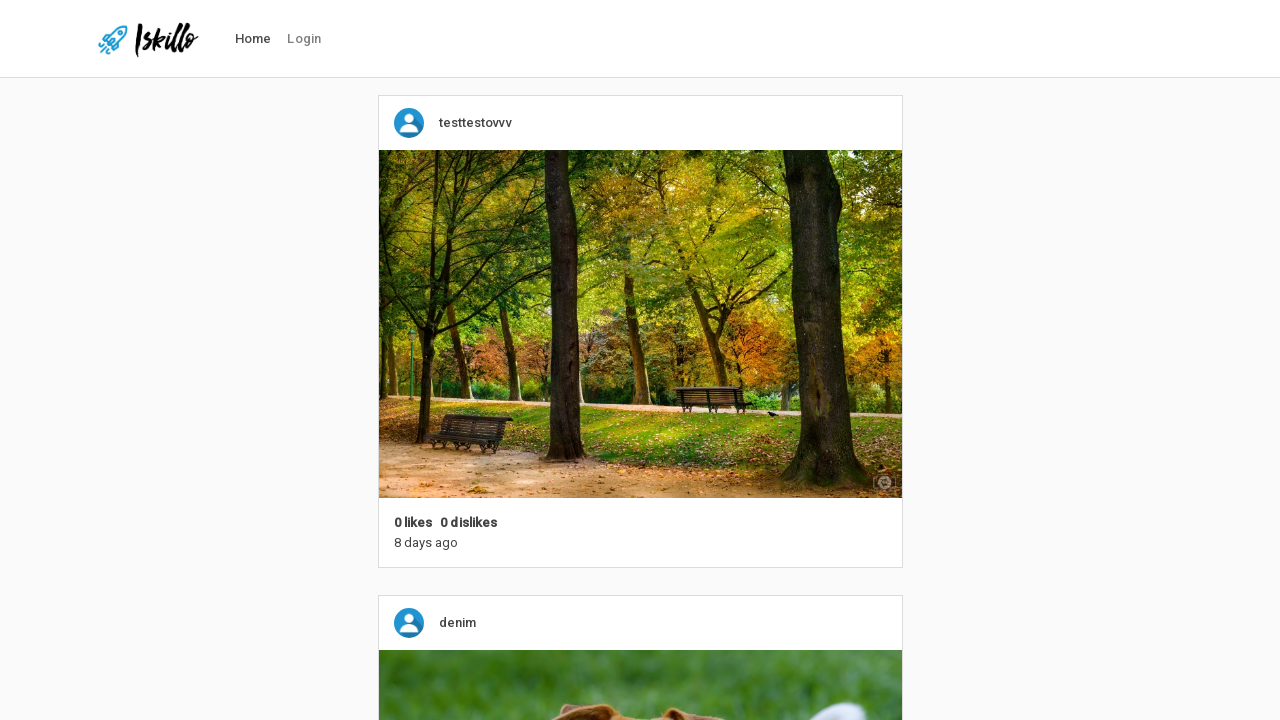

Clicked Login link in navigation bar at (304, 39) on #nav-link-login
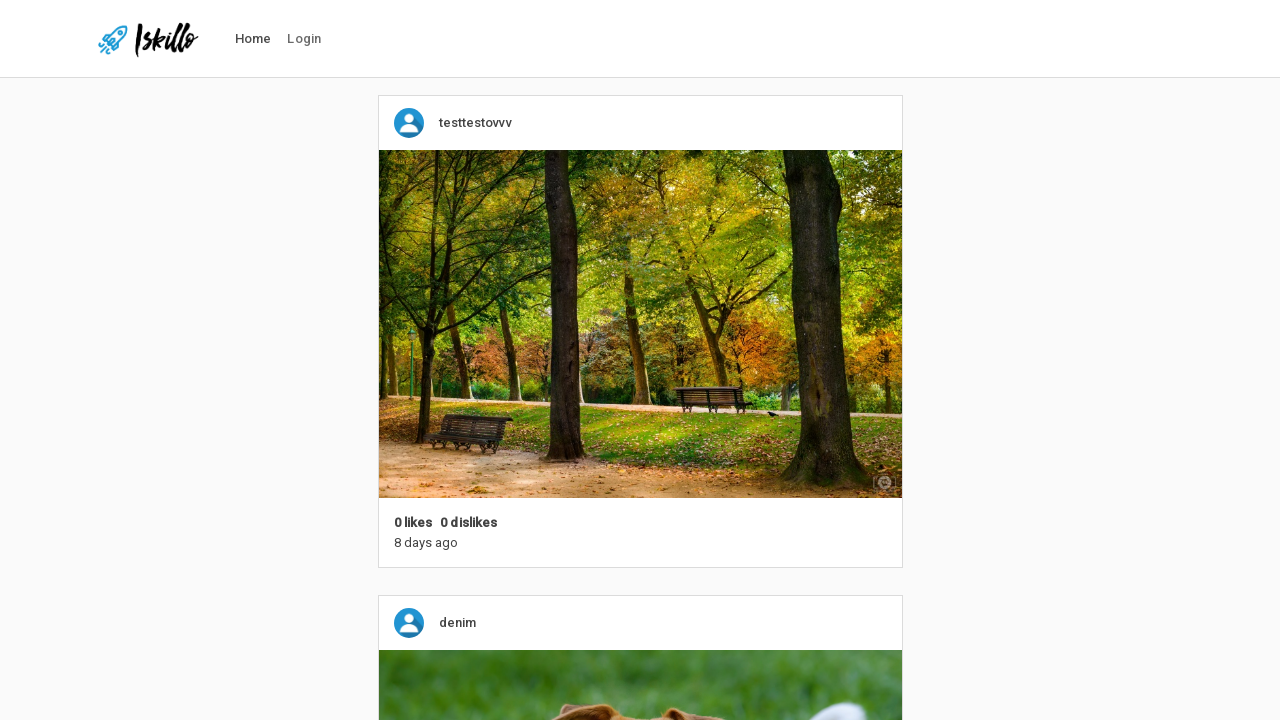

Clicked Register link at (687, 518) on a[href='/users/register']
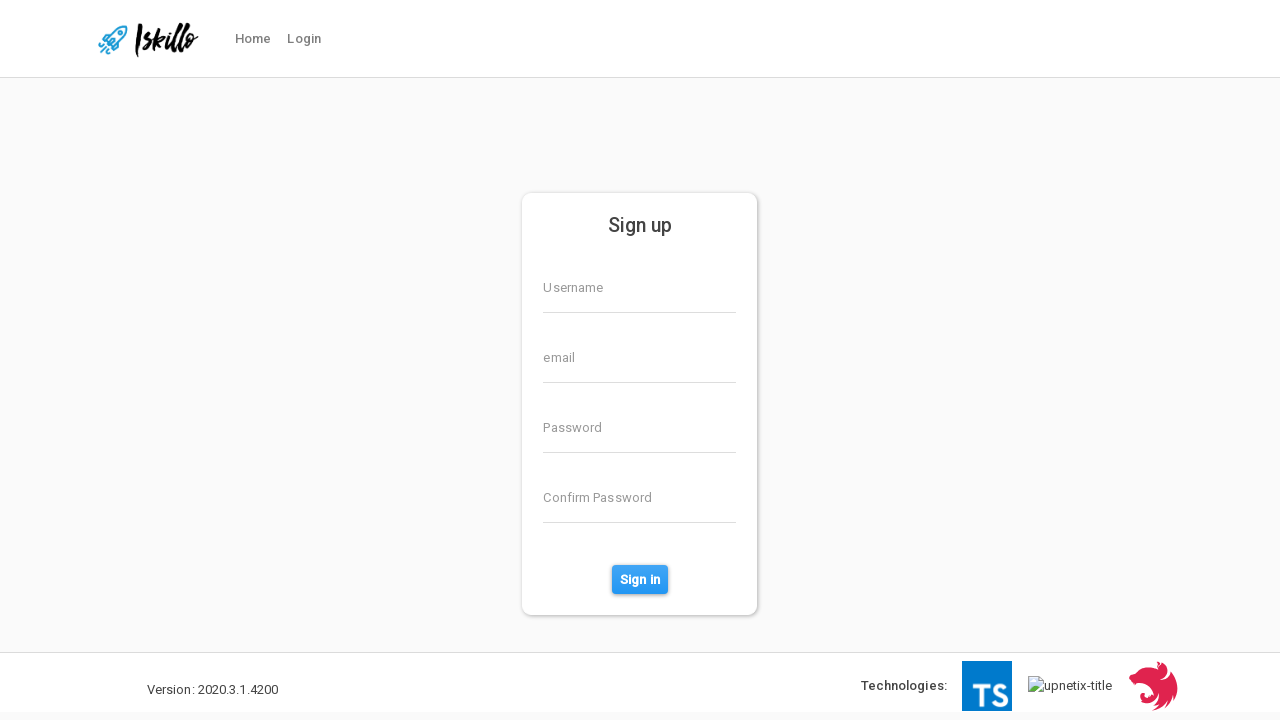

Verified registration form URL was reached
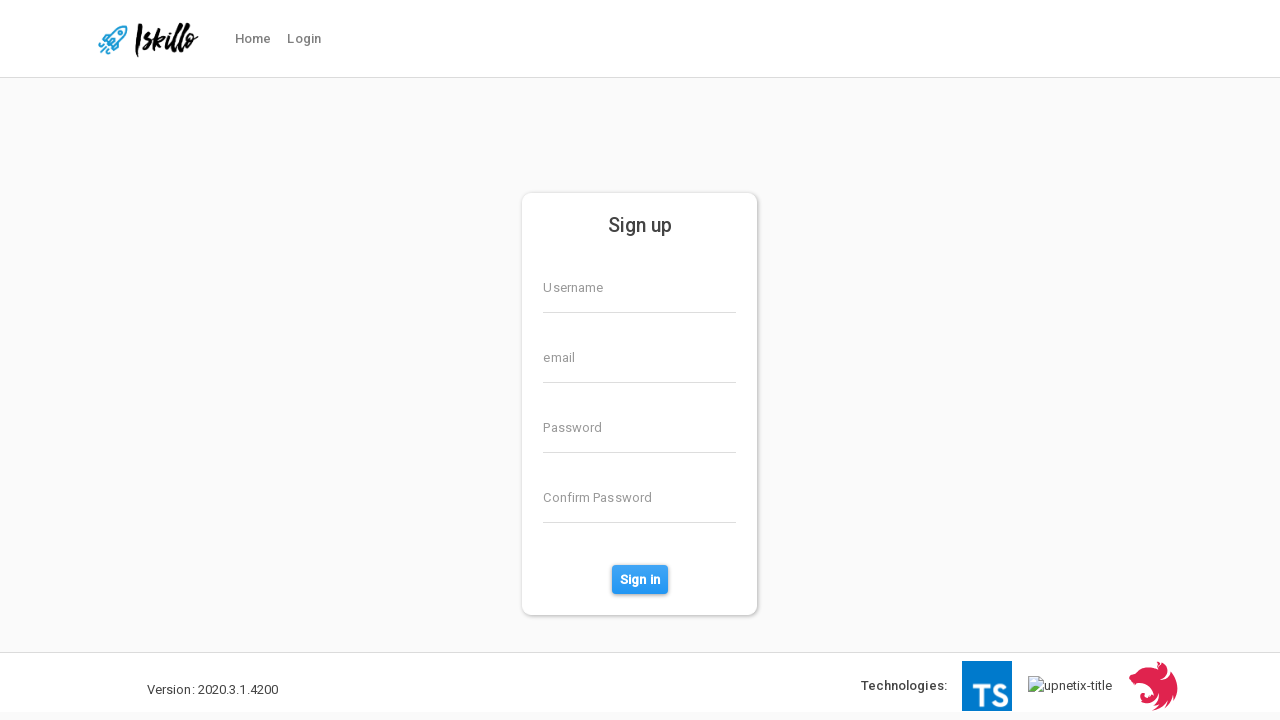

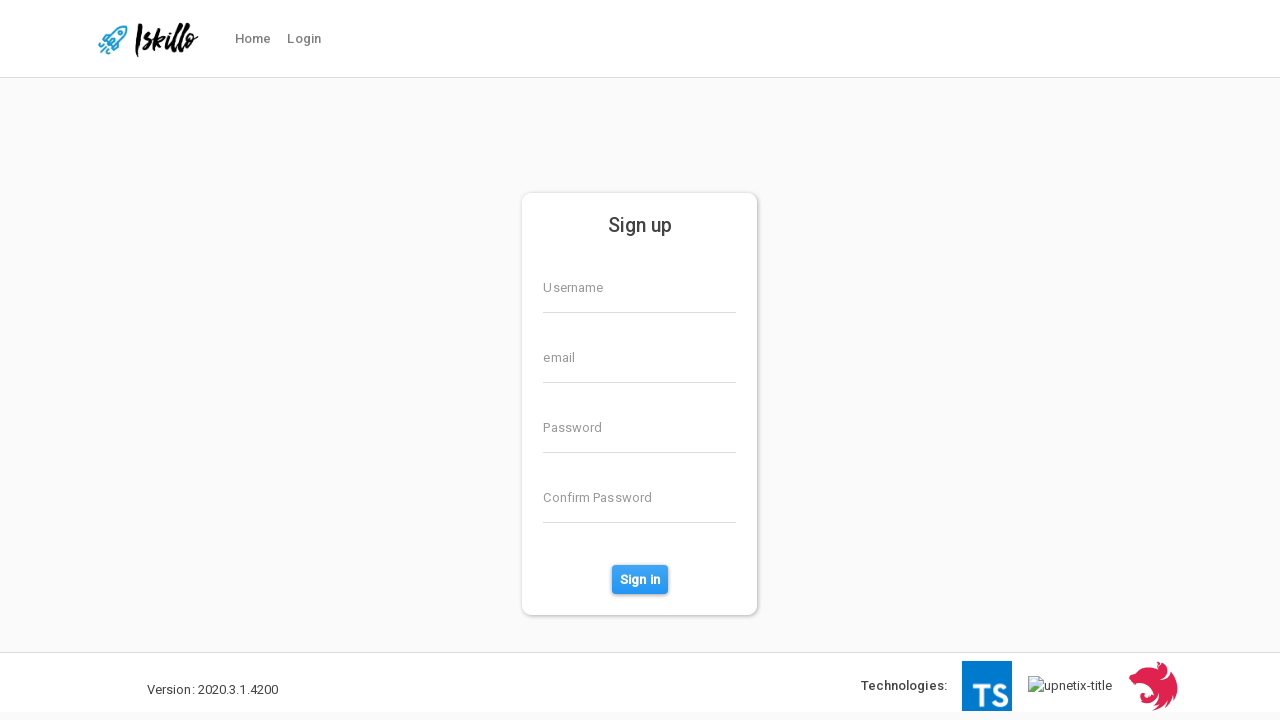